Tests contact form submission by filling in name, email, and enquiry fields, then verifying successful submission

Starting URL: https://naveenautomationlabs.com/opencart/index.php?route=information/contact

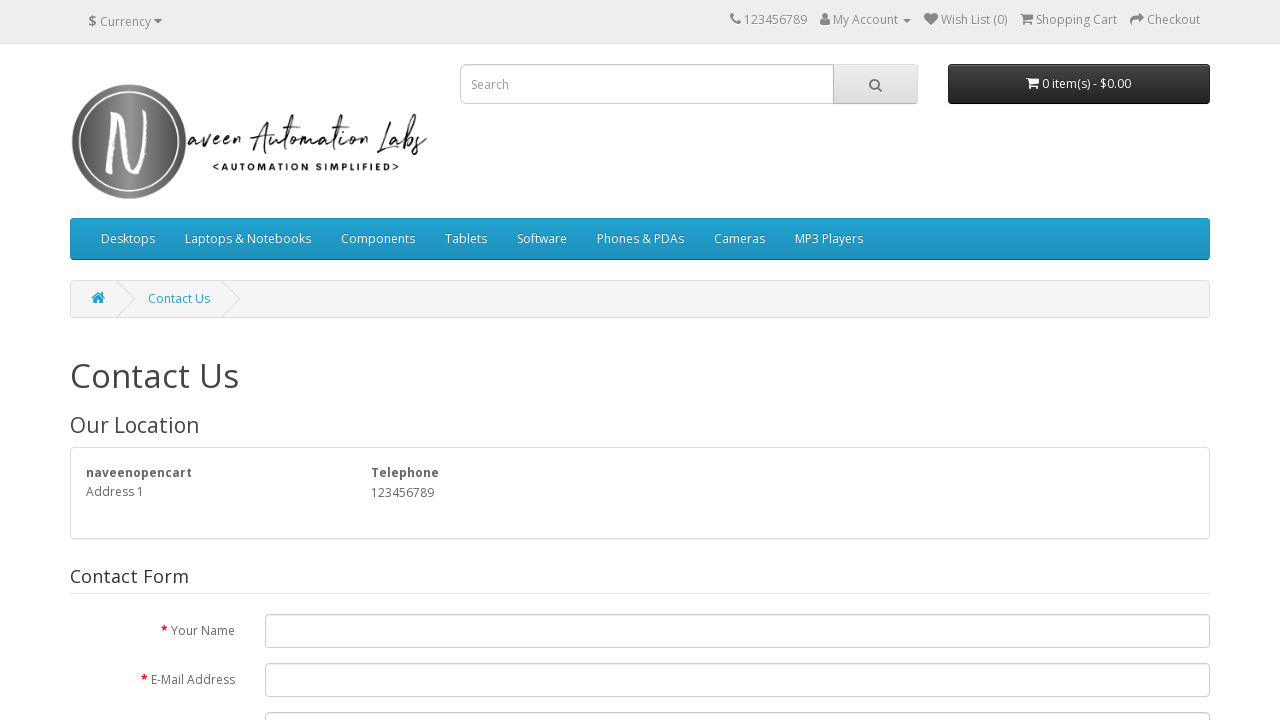

Filled name field with 'Nisha Mohandas' on #input-name
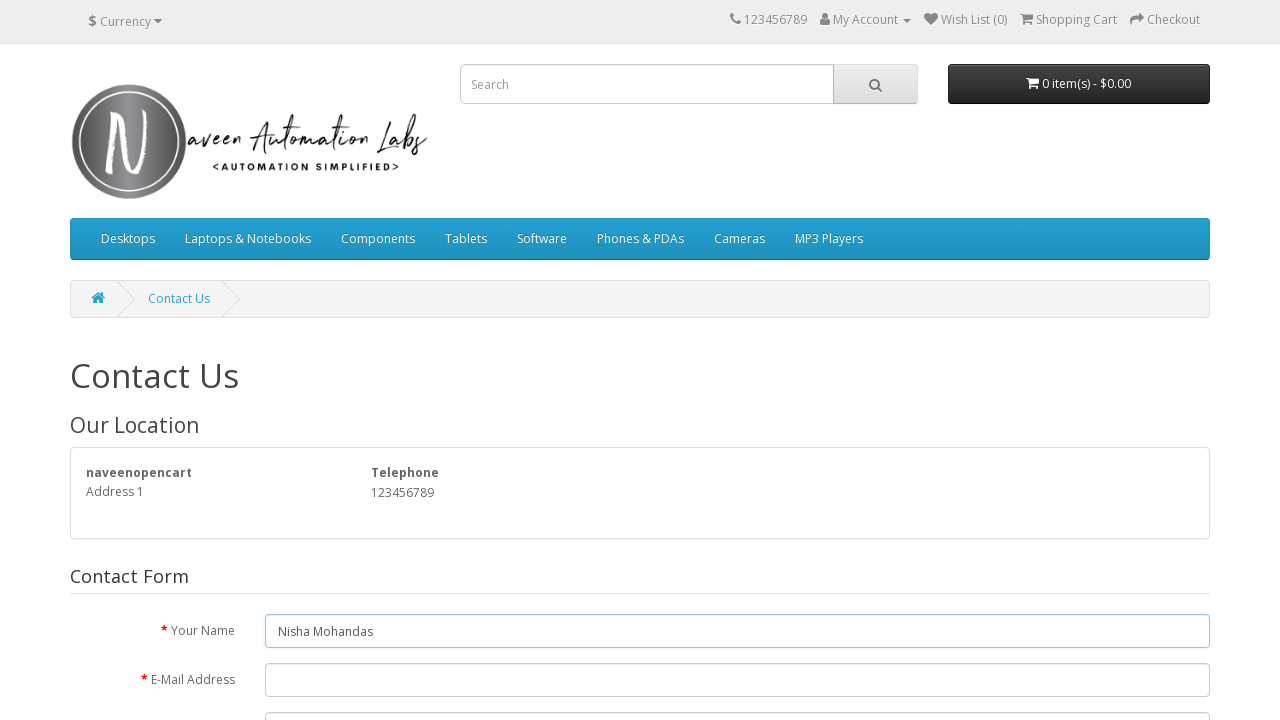

Filled email field with 'nisha@email.com' on #input-email
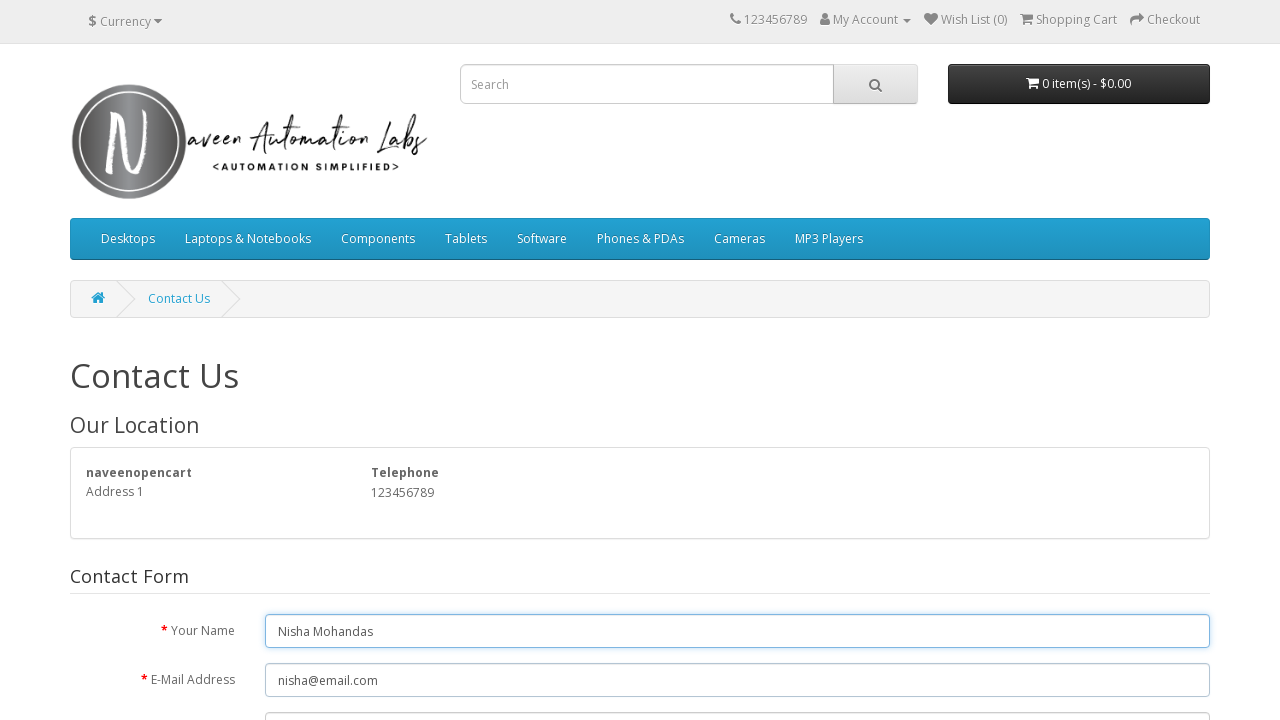

Filled enquiry field with delivery address question on #input-enquiry
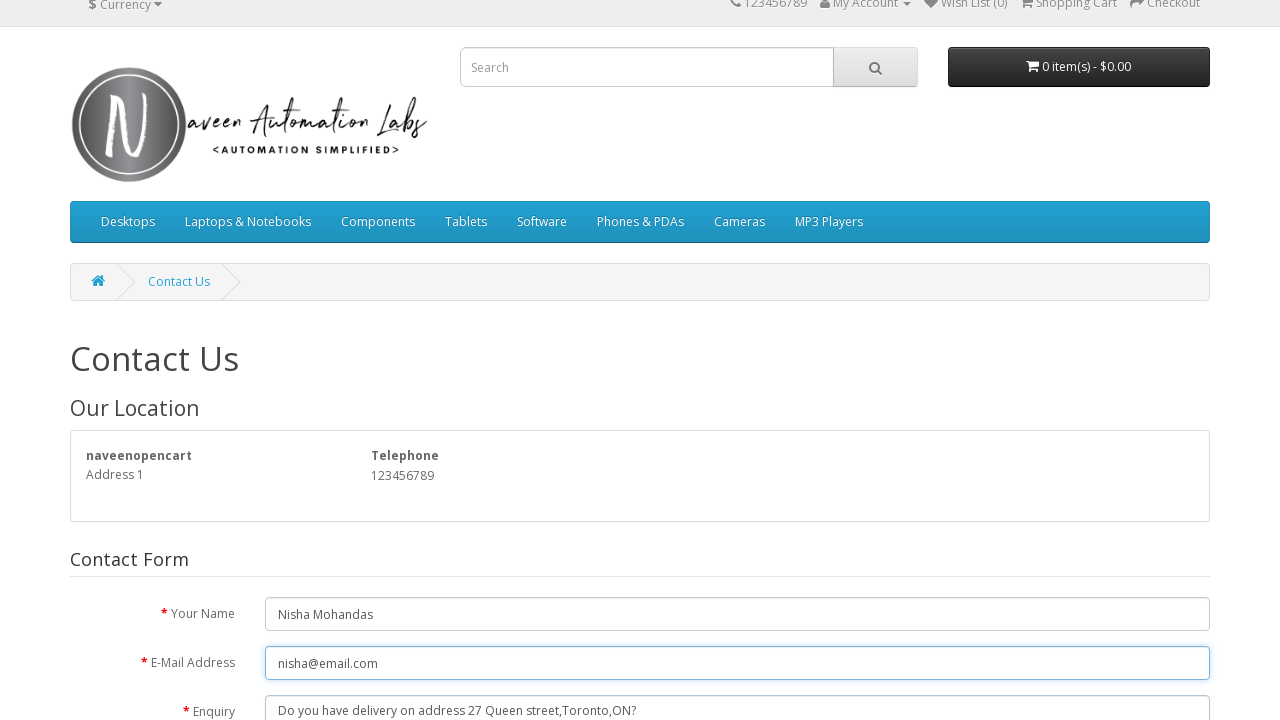

Clicked submit button to send contact form at (1178, 427) on xpath=//input[@class='btn btn-primary' and @type='submit']
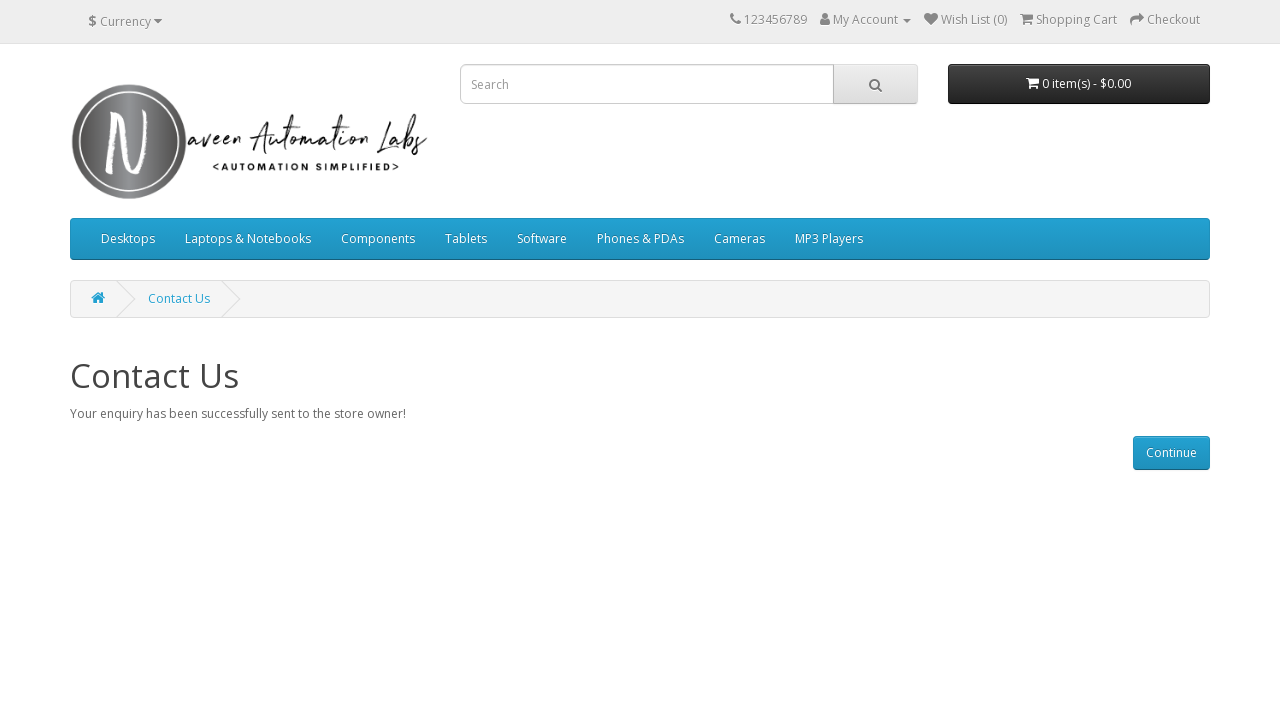

Success page loaded after form submission
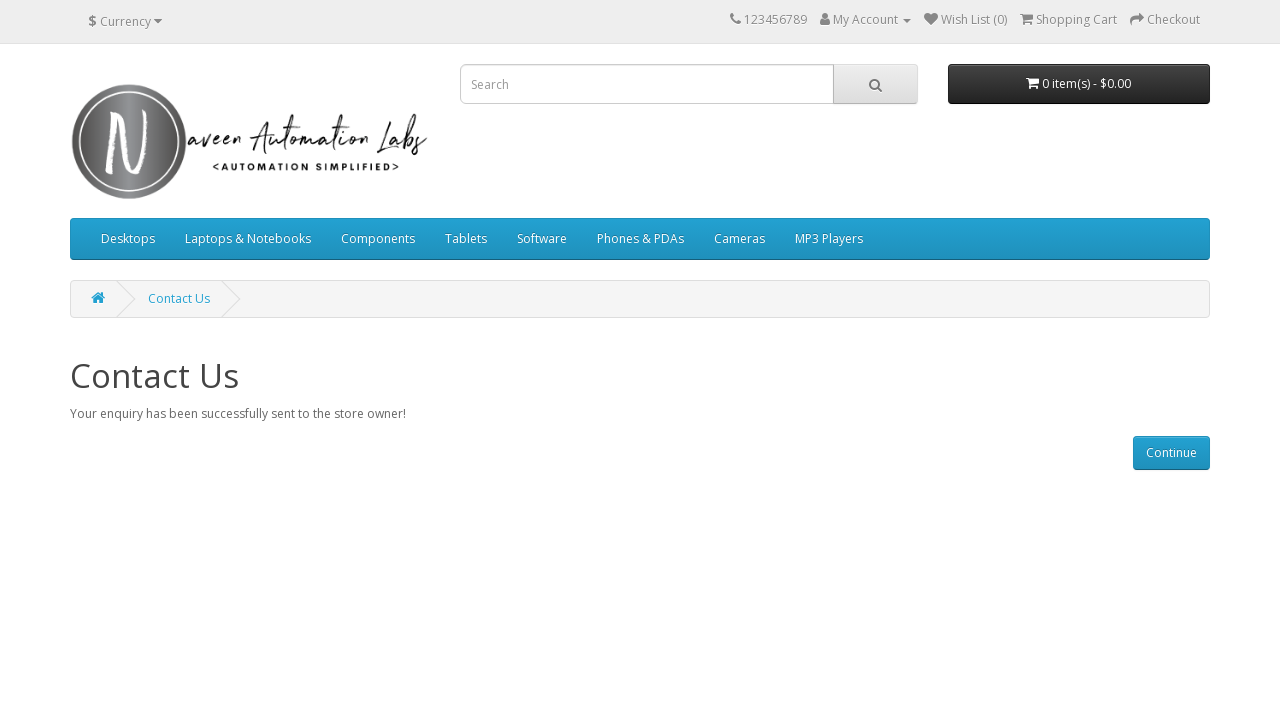

Success message displayed on page
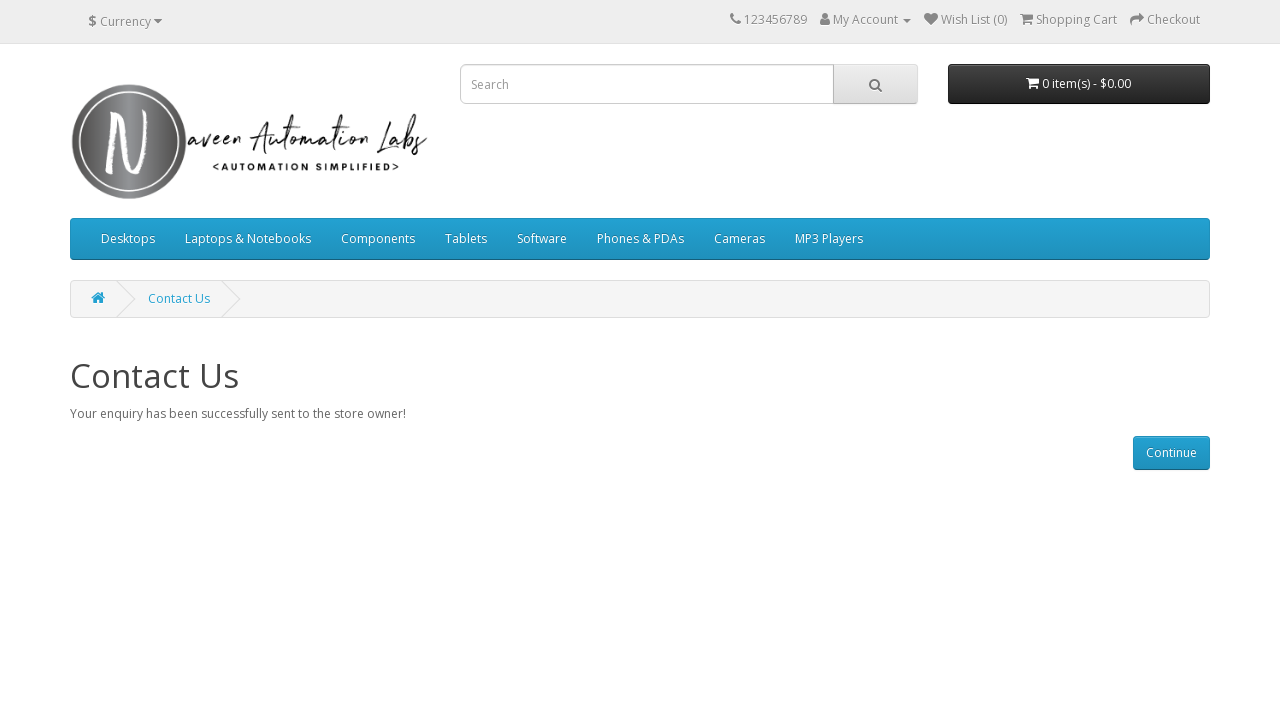

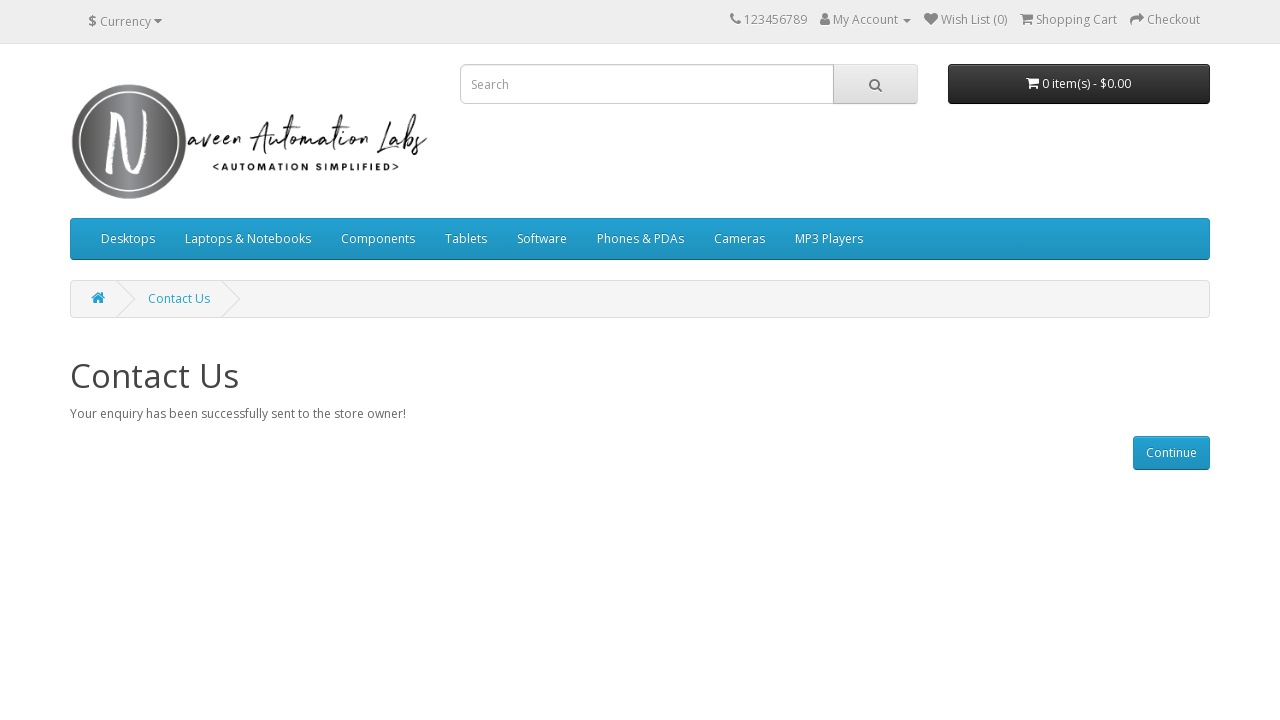